Tests various button properties on a practice website including checking if a button is disabled, getting button text, position, background color, dimensions, and clicking a button to verify navigation to a new page.

Starting URL: https://leafground.com/button.xhtml

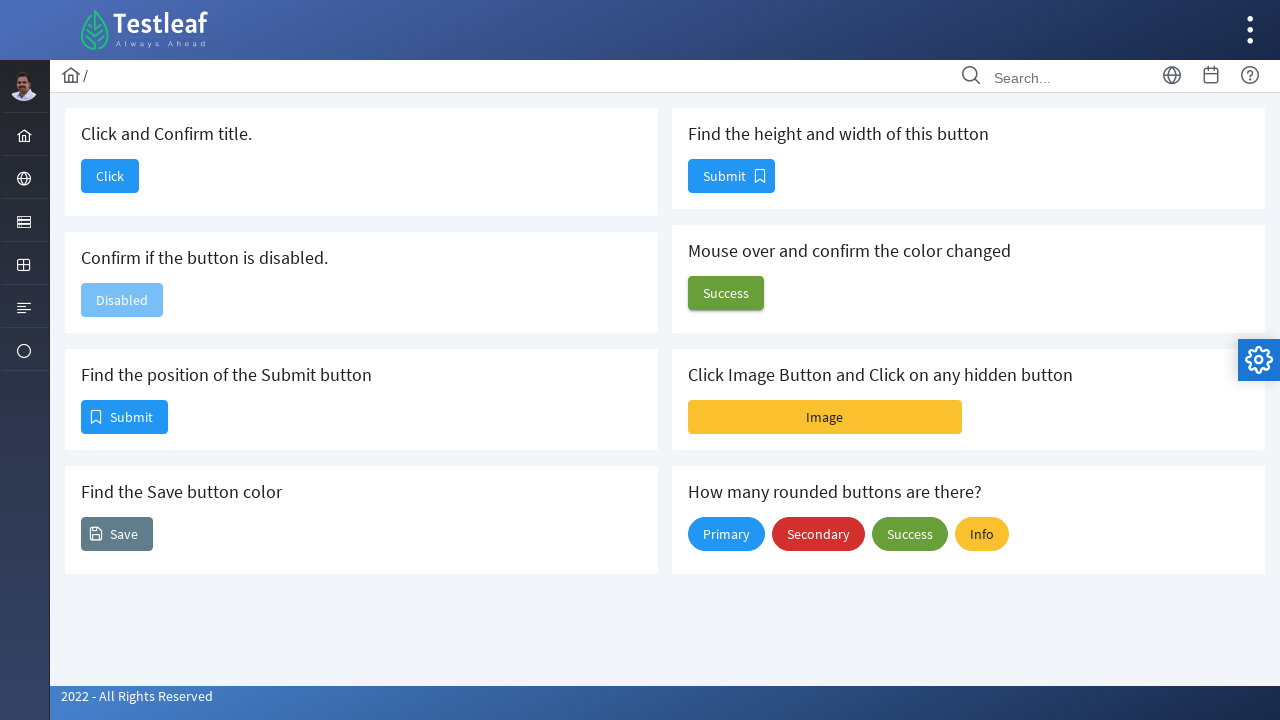

Waited for card headers to be visible on the page
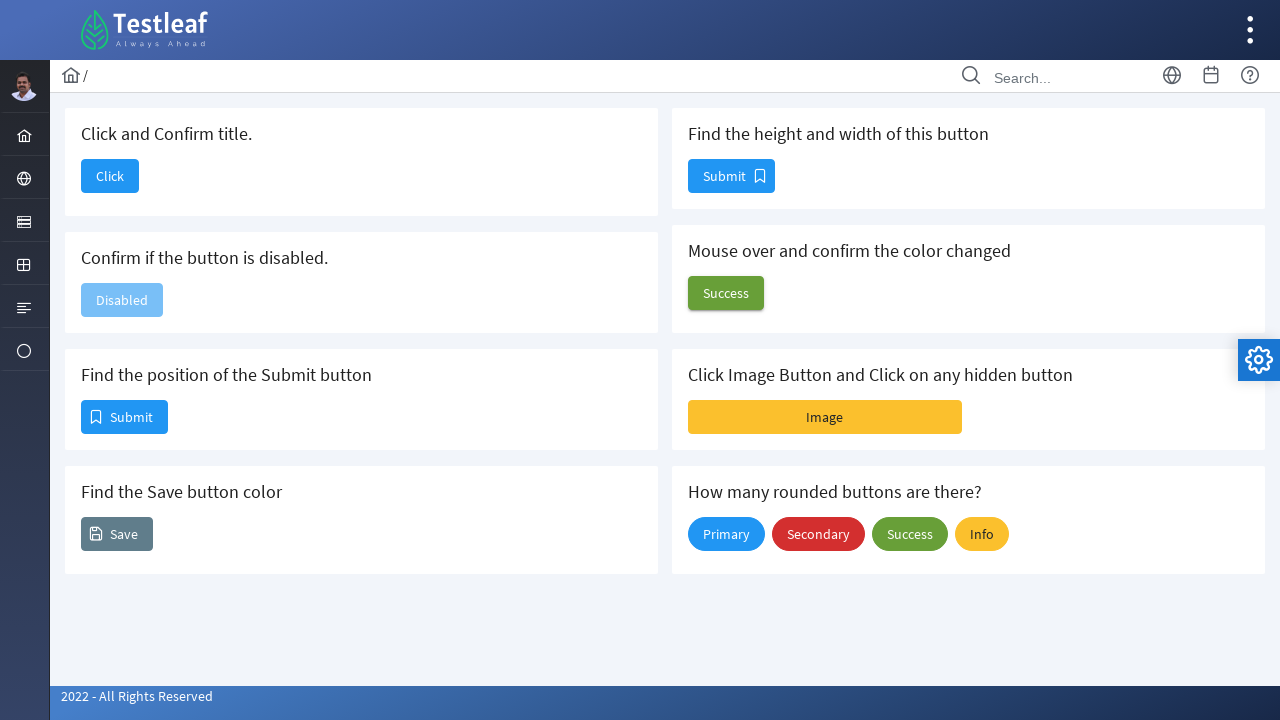

Located and verified disabled button header is visible
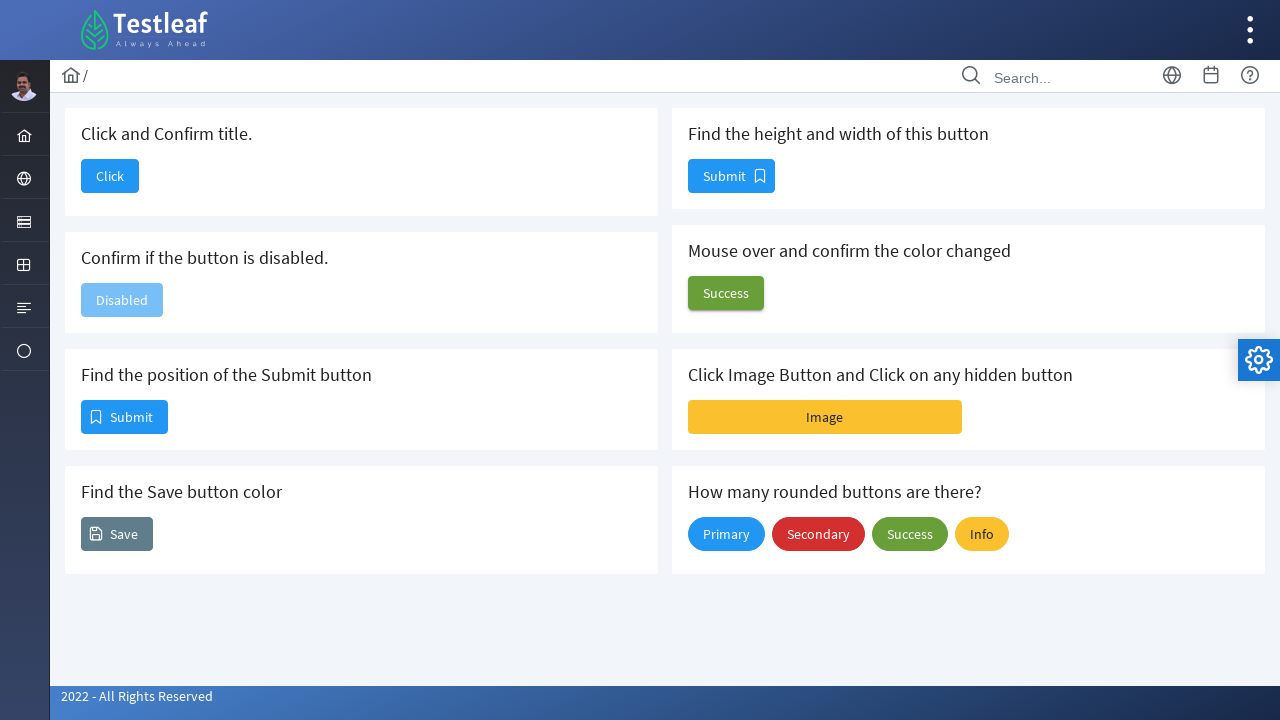

Located and verified text button is visible
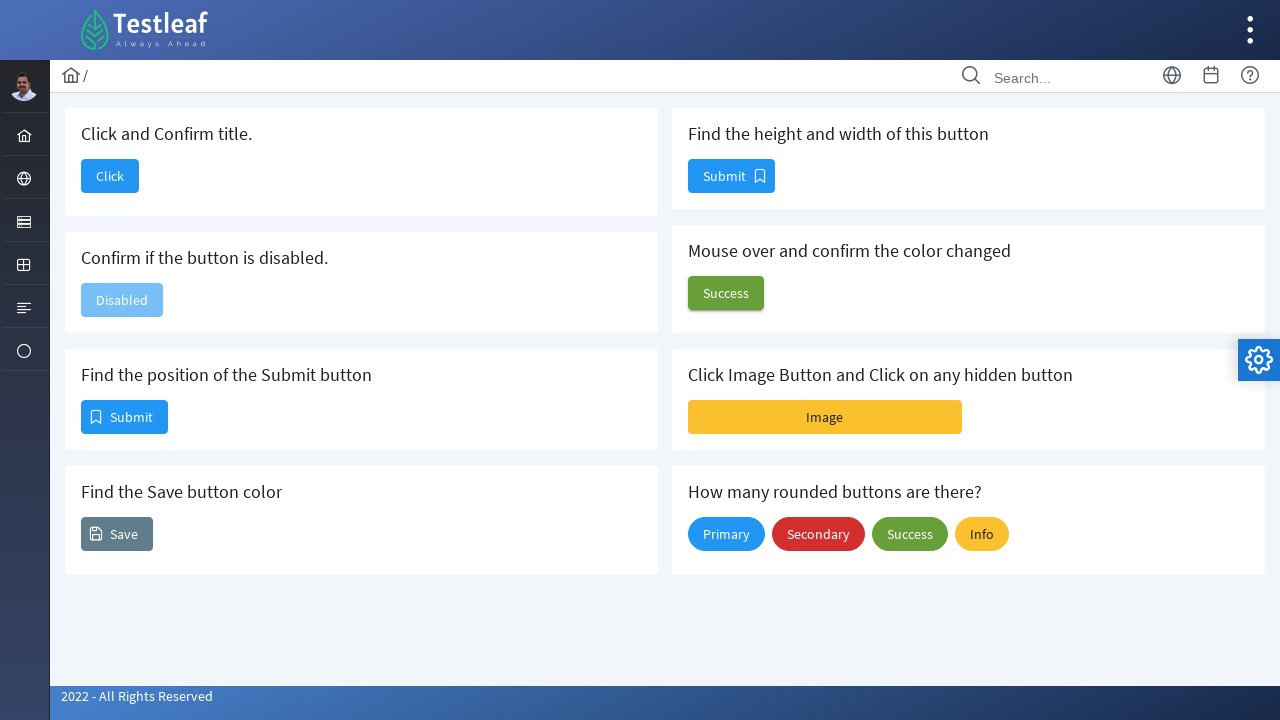

Located and verified background color button is visible
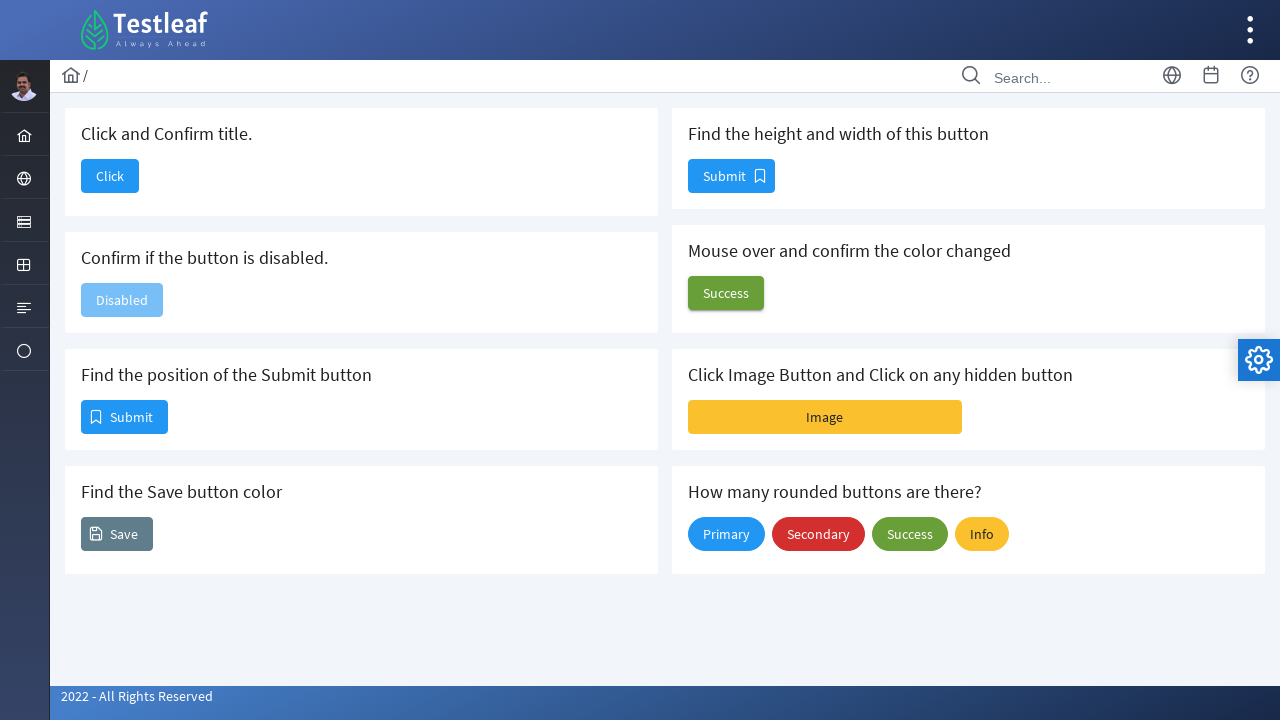

Located and verified submit button is visible
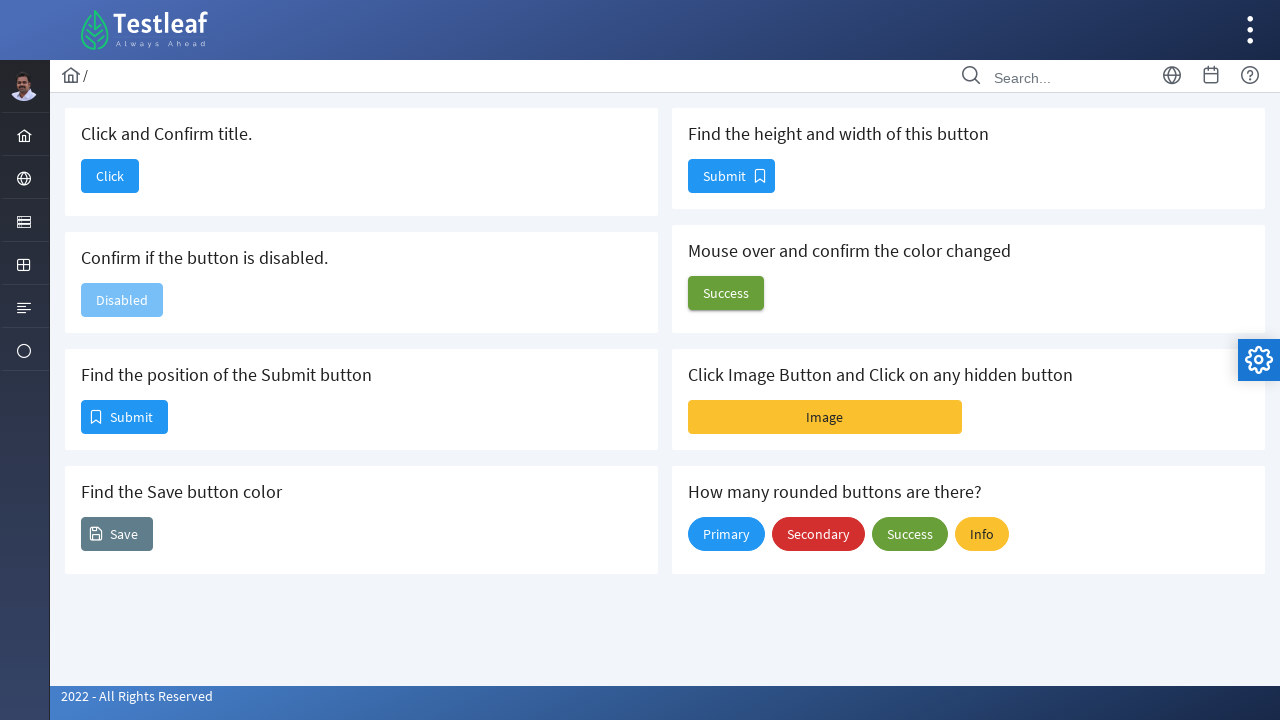

Clicked the 'Click' button to navigate to dashboard at (110, 176) on xpath=//span[text()='Click']
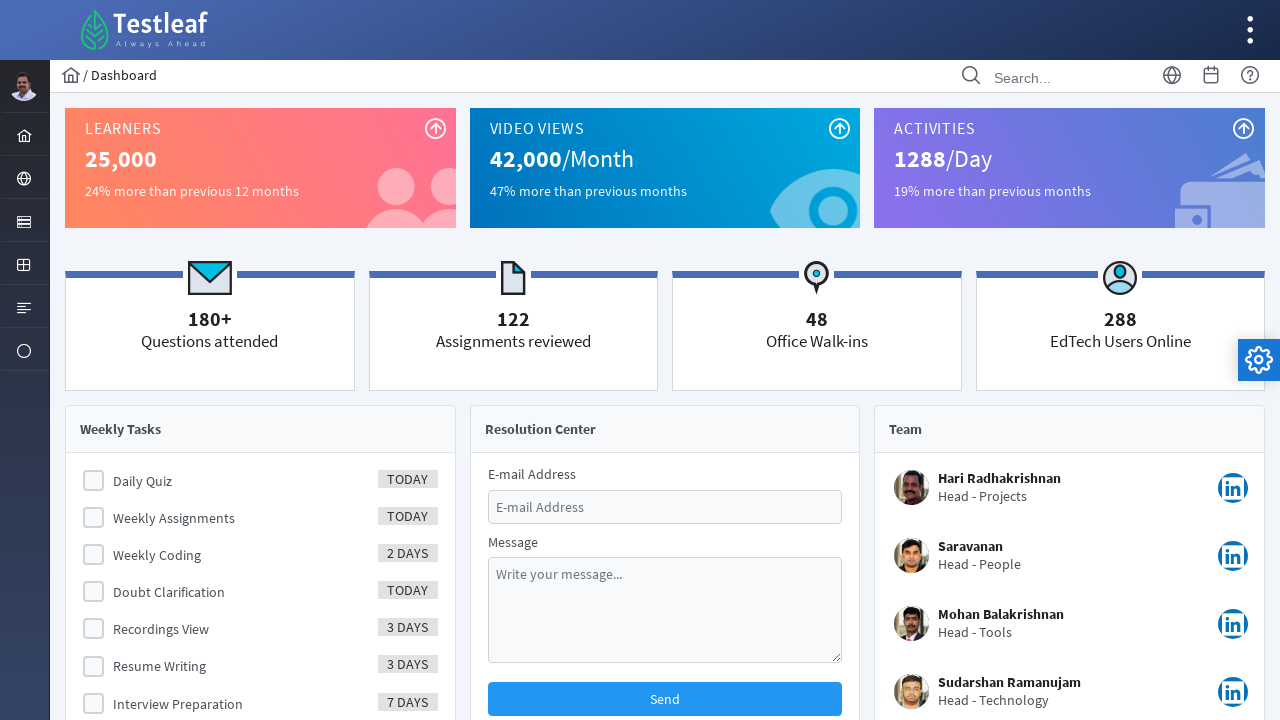

New page loaded after clicking button - DOM content ready
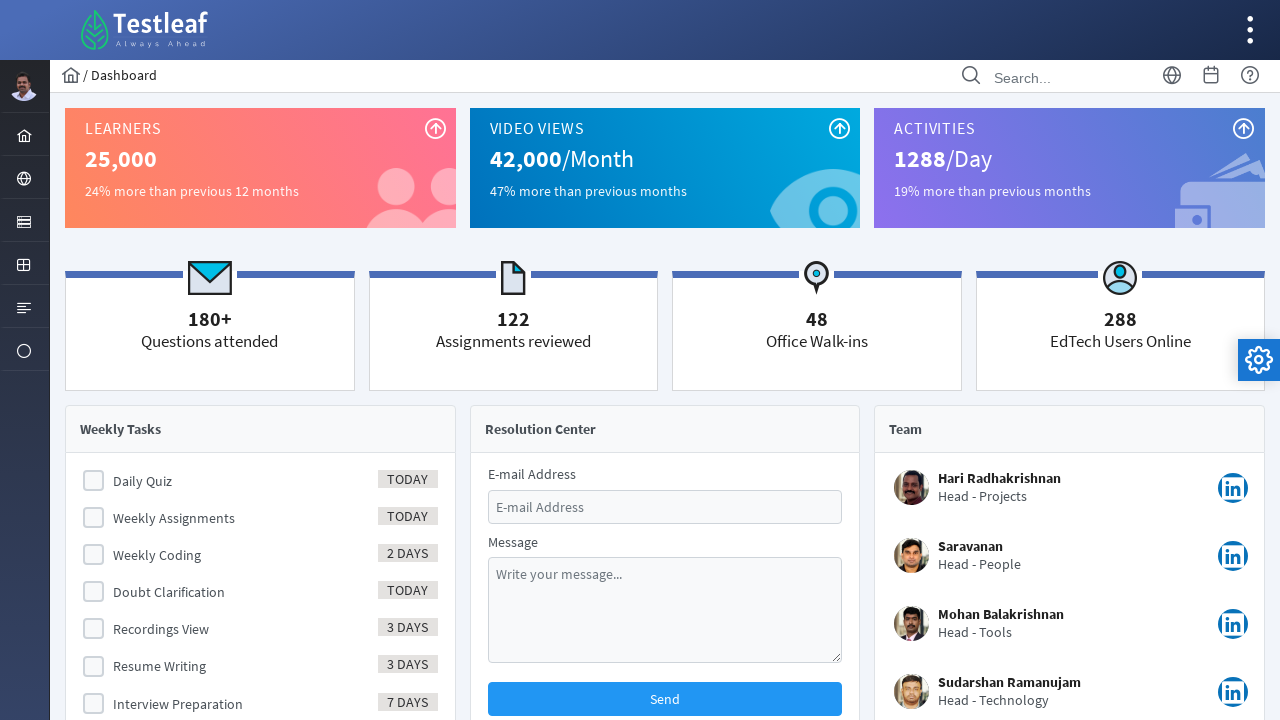

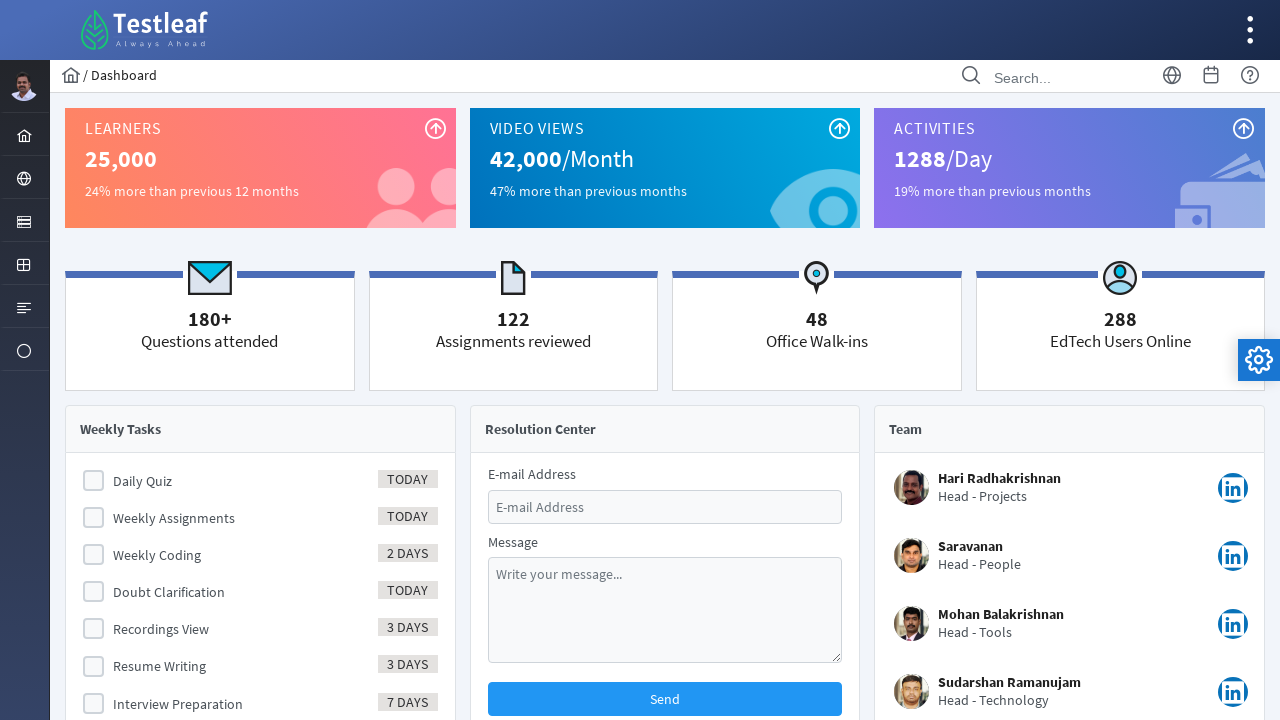